Tests dynamic properties on demoqa.com by navigating to the Dynamic Properties section and verifying button state changes (enabled/disabled), visibility, and CSS class changes over time.

Starting URL: https://demoqa.com

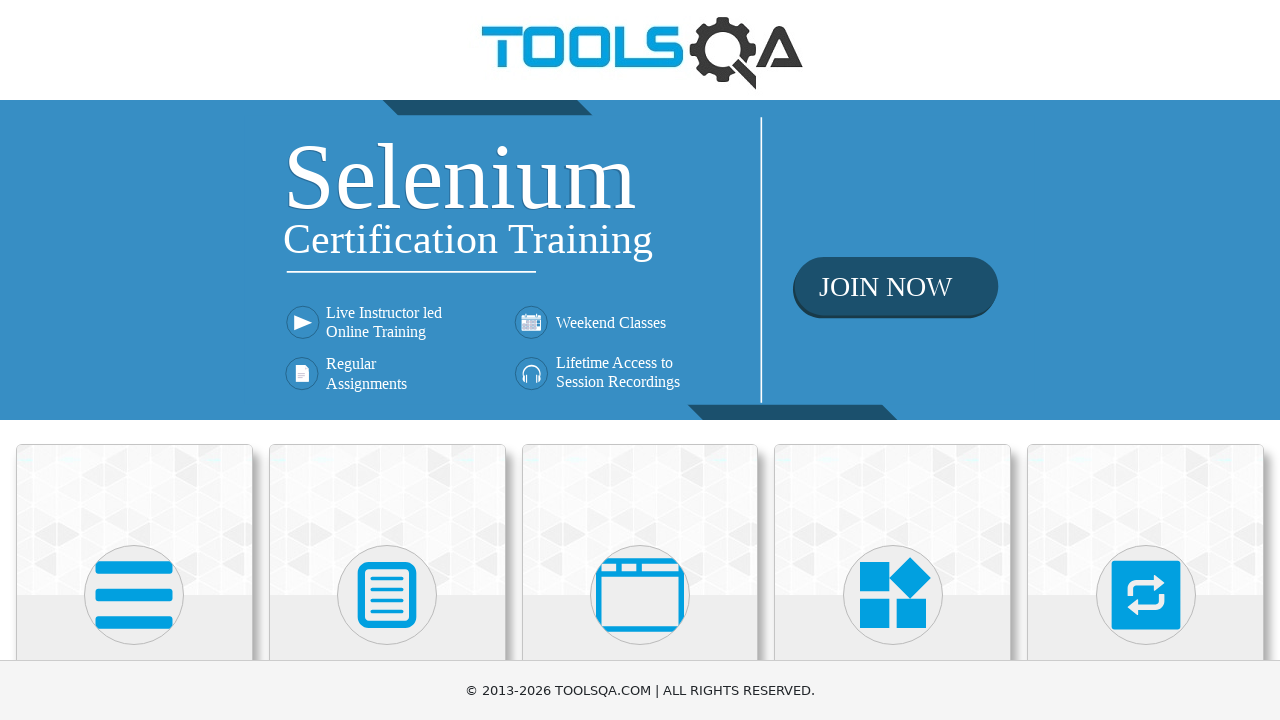

Clicked on Elements section at (134, 360) on xpath=.//h5[contains(text(),'Elements')]
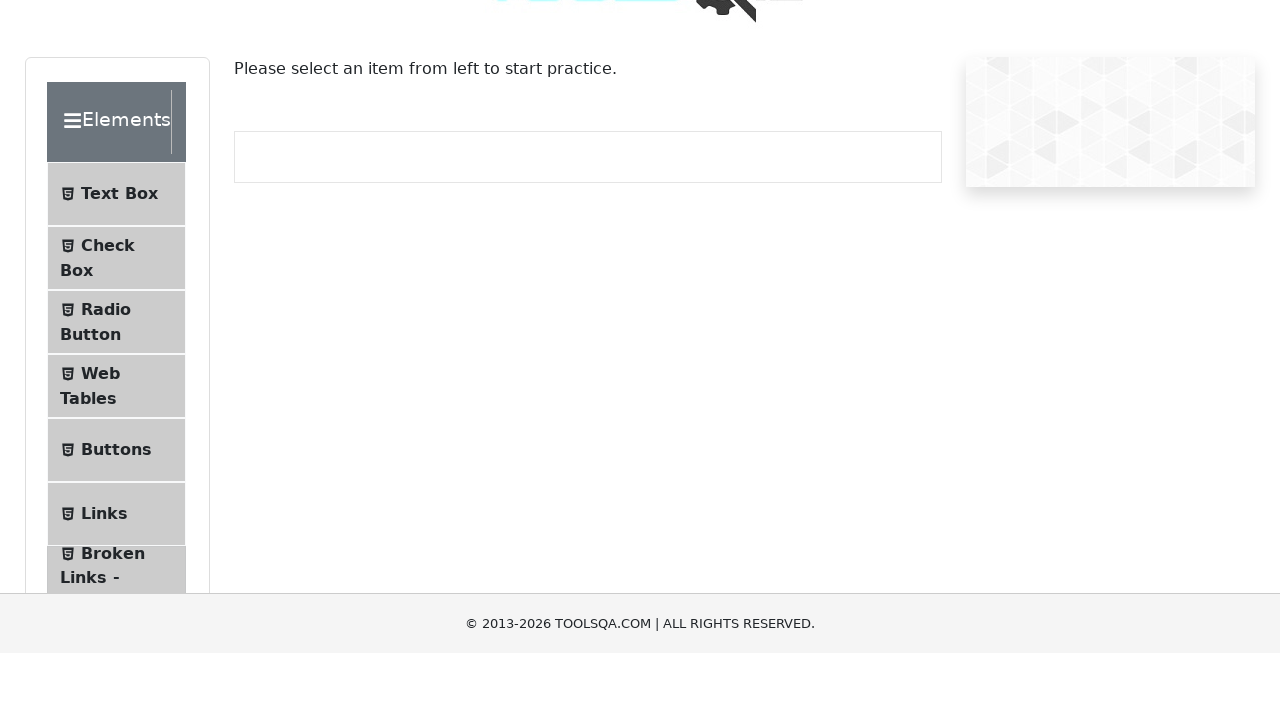

Clicked on Dynamic Properties menu item at (119, 348) on xpath=.//span[contains(text(),'Dynamic Properties')]
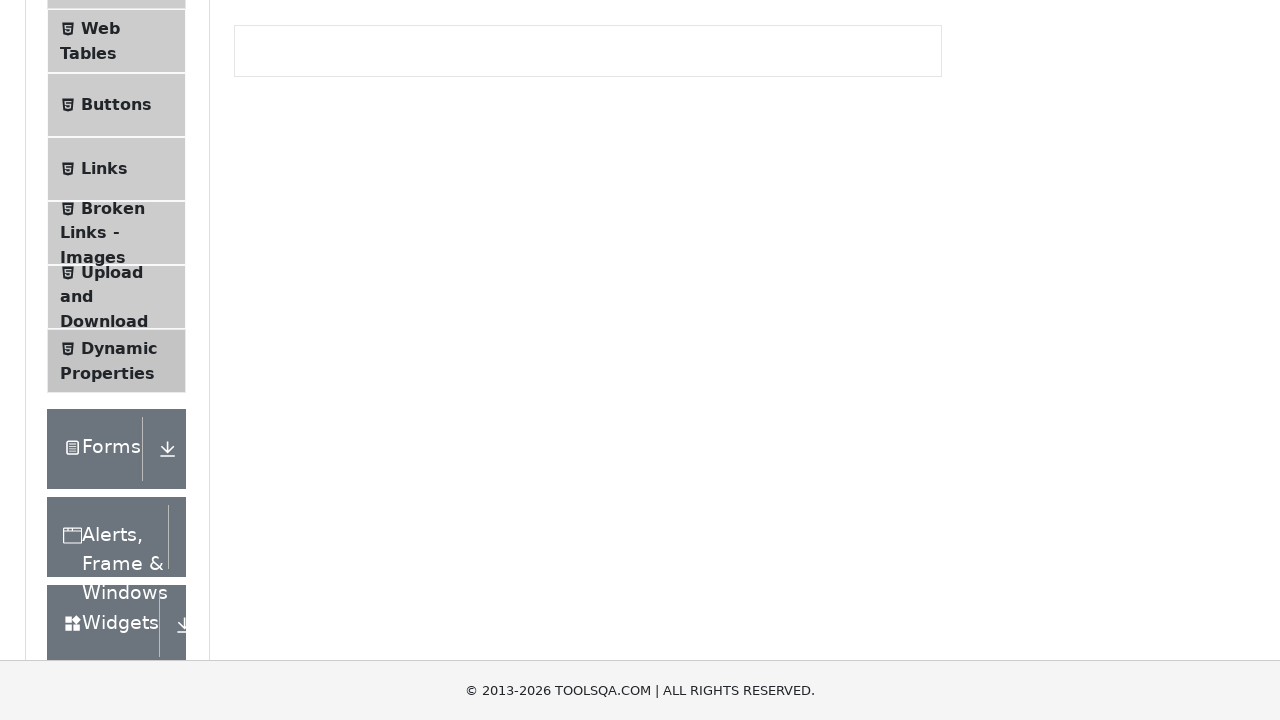

Checked initial state of enableAfter button - disabled: True
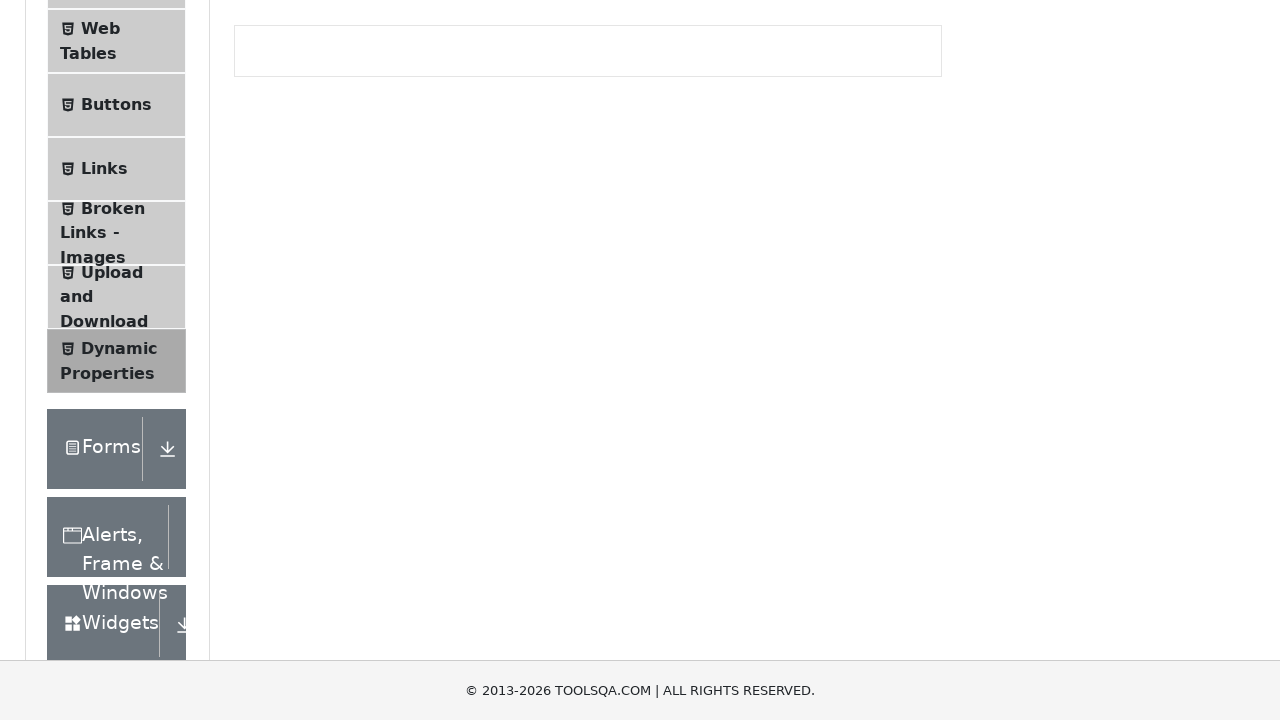

Retrieved initial class of colorChange button: mt-4 btn btn-primary
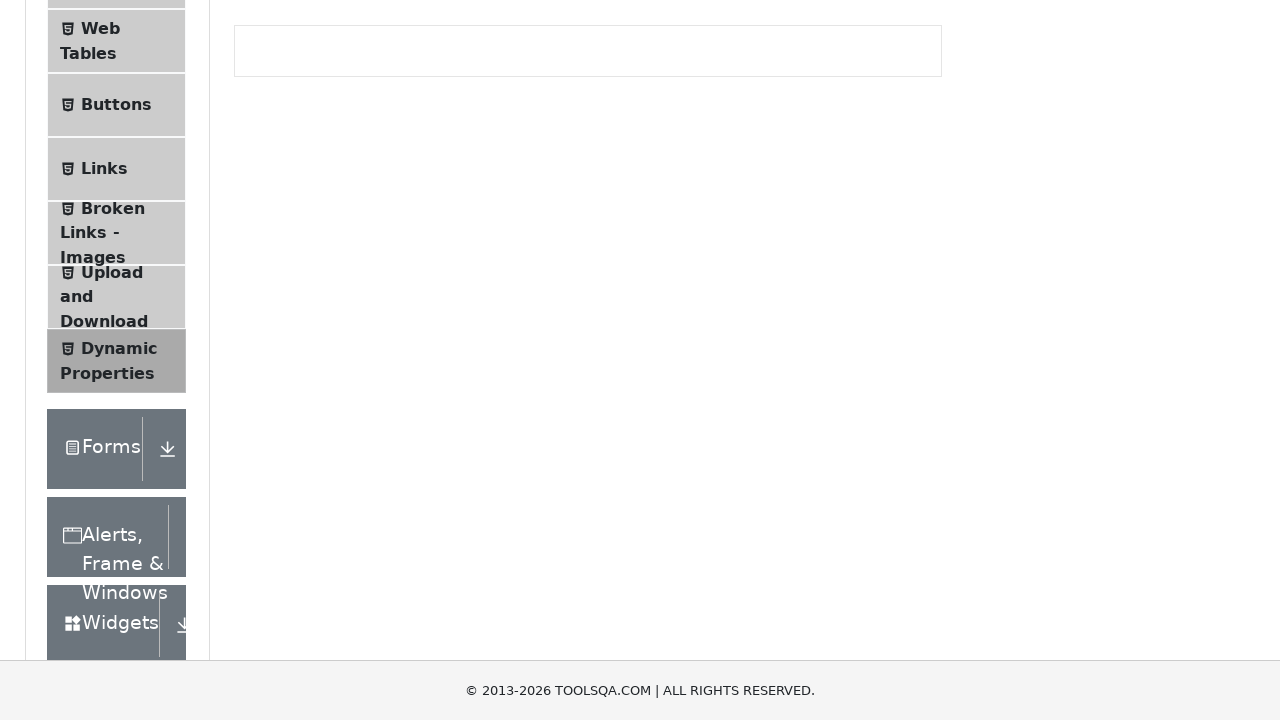

Waited 5 seconds for dynamic properties to change
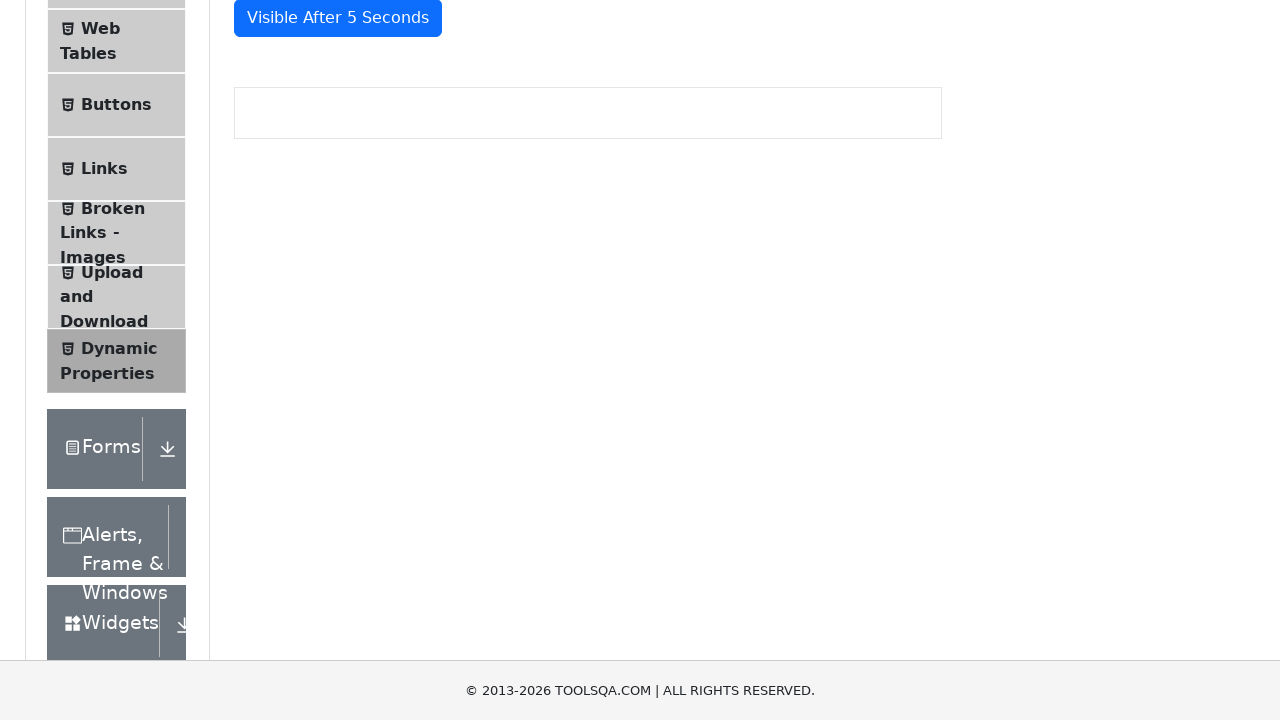

Checked if enableAfter button is now enabled - enabled: True
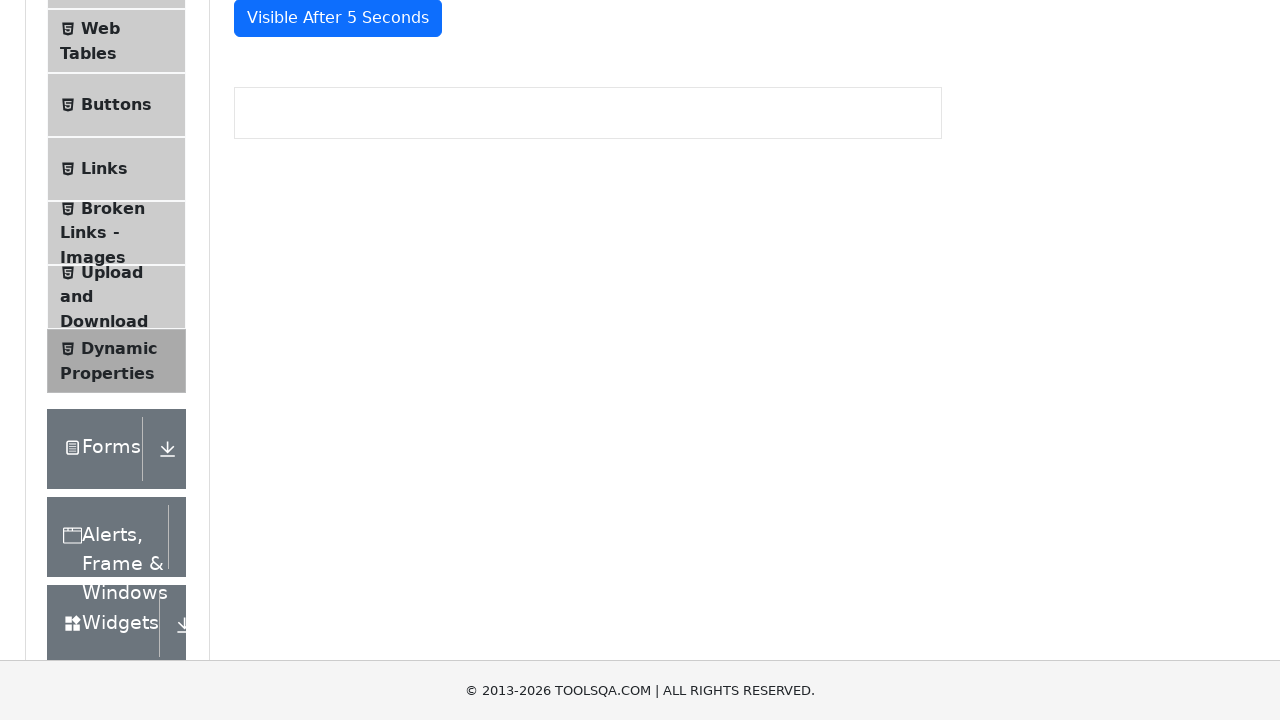

Checked if visibleAfter button is now visible - visible: True
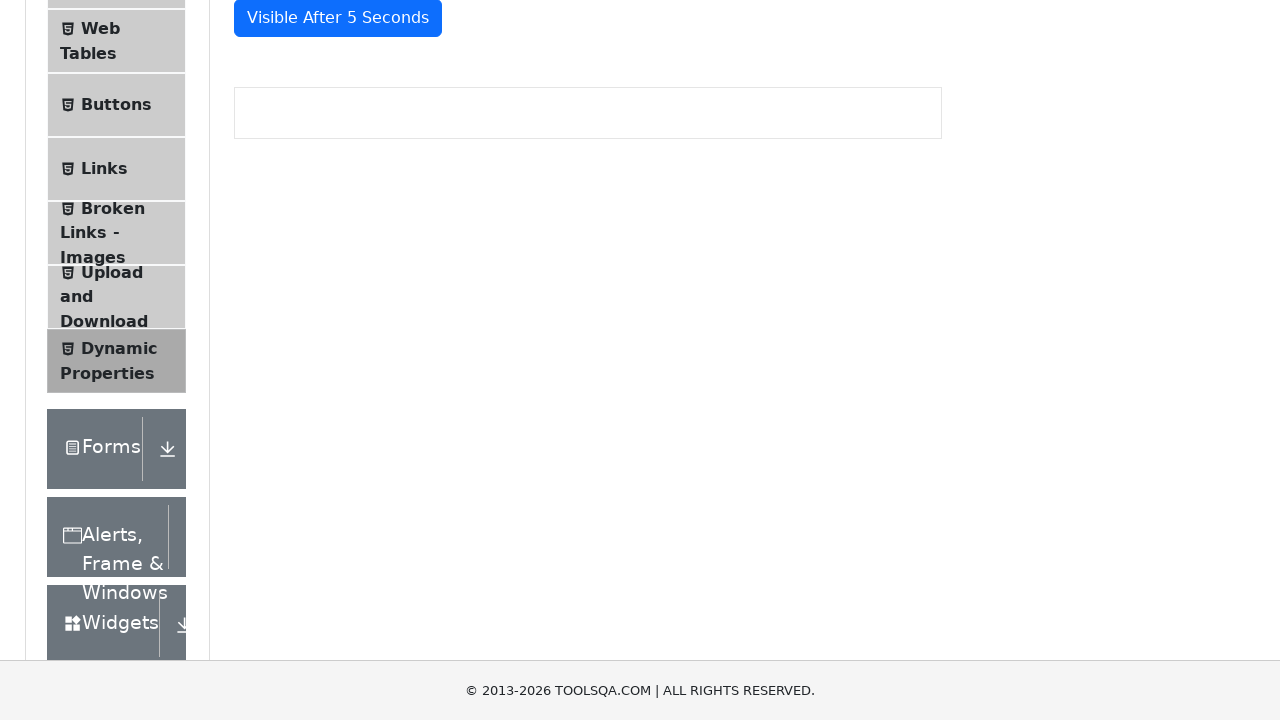

Retrieved updated class of colorChange button: mt-4 text-danger btn btn-primary
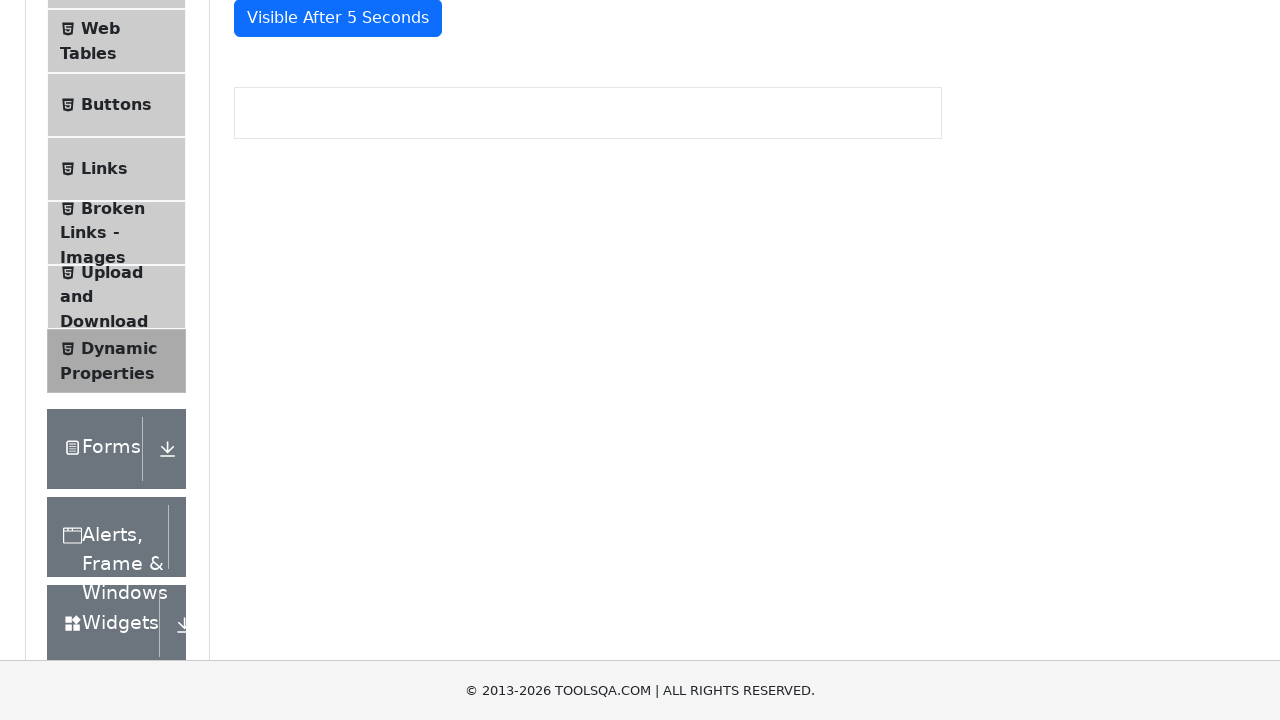

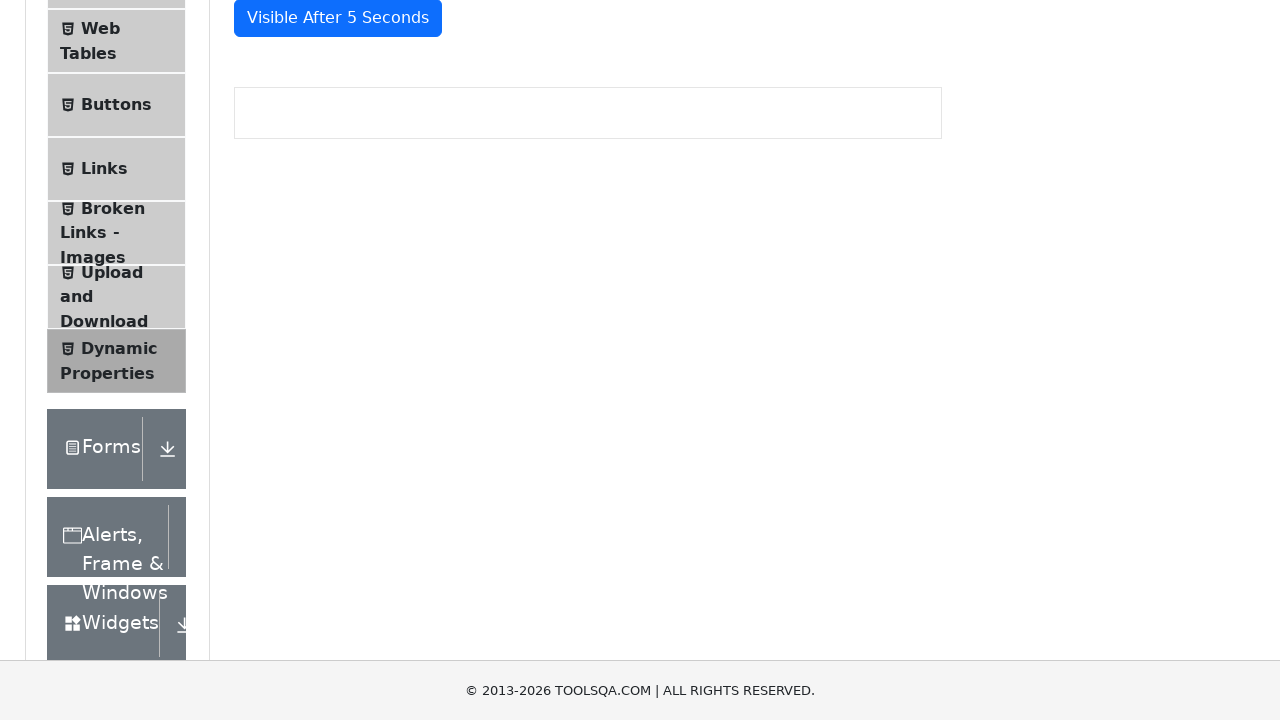